Navigates to the Selenium downloads page and clicks on a link to the SeleniumHQ GitHub repository

Starting URL: https://www.selenium.dev/downloads

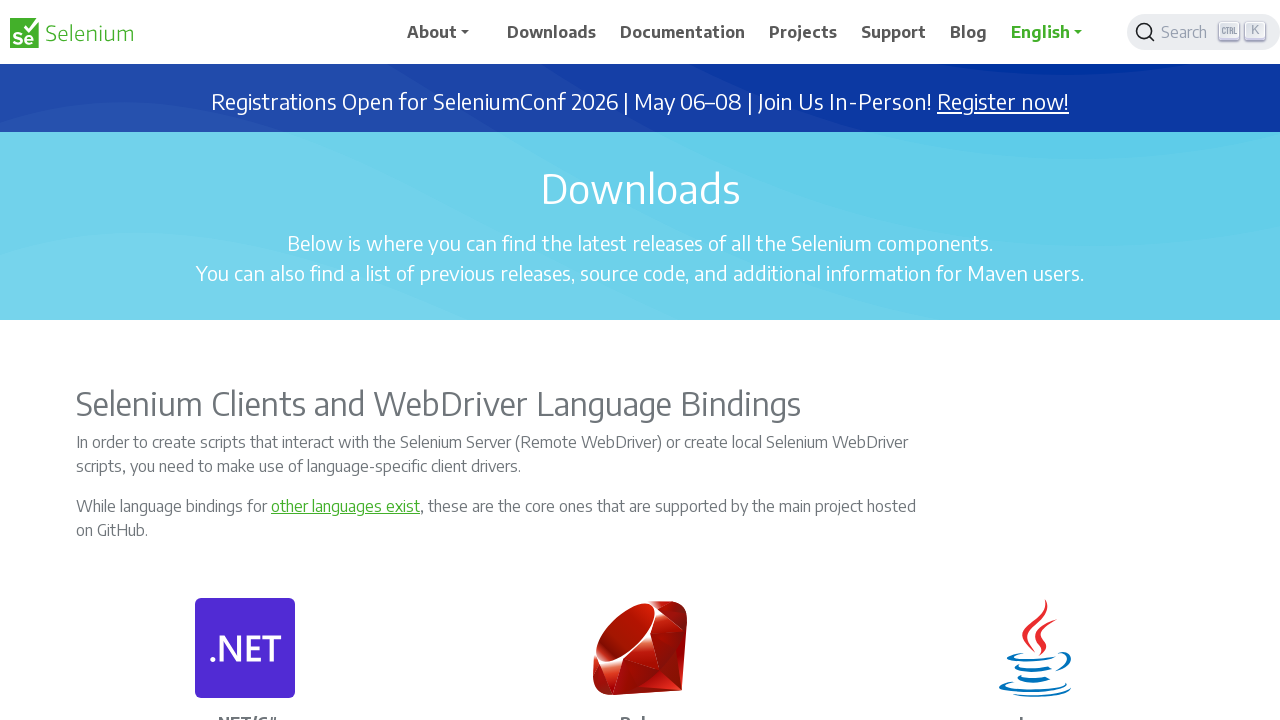

Navigated to Selenium downloads page
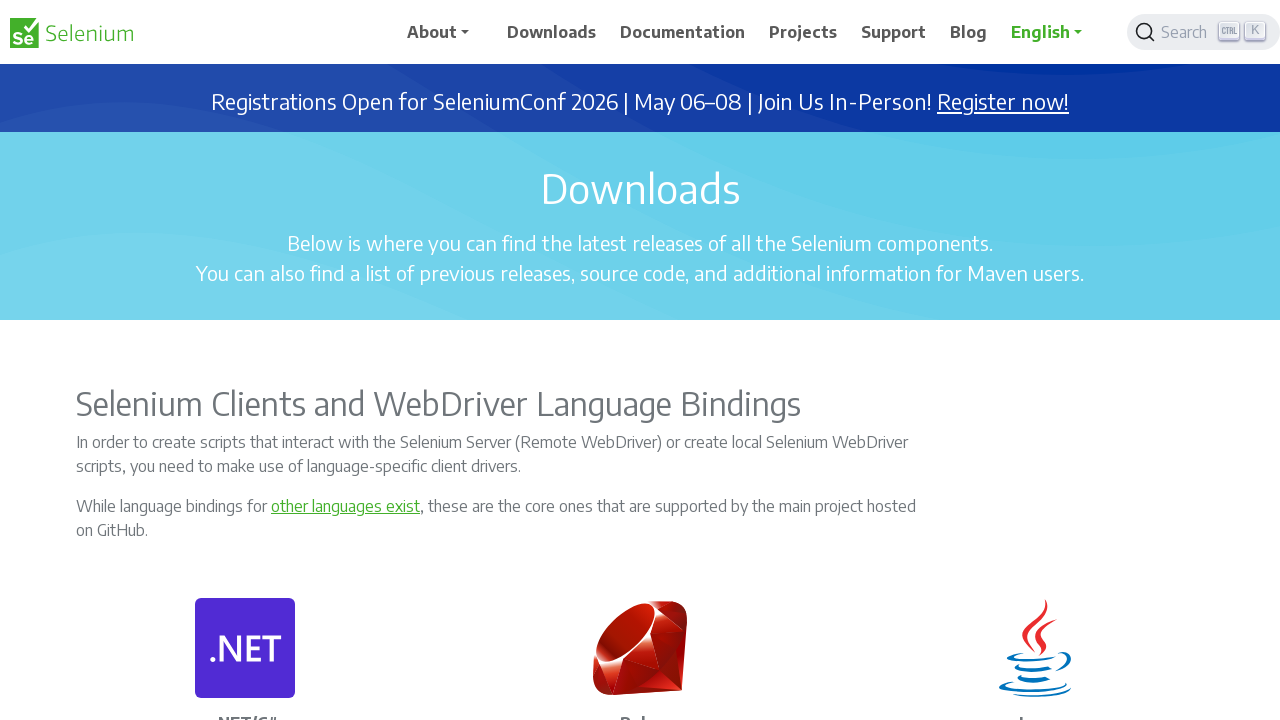

Clicked link to SeleniumHQ GitHub repository at (245, 360) on a[href*='https://github.com/SeleniumHQ/']
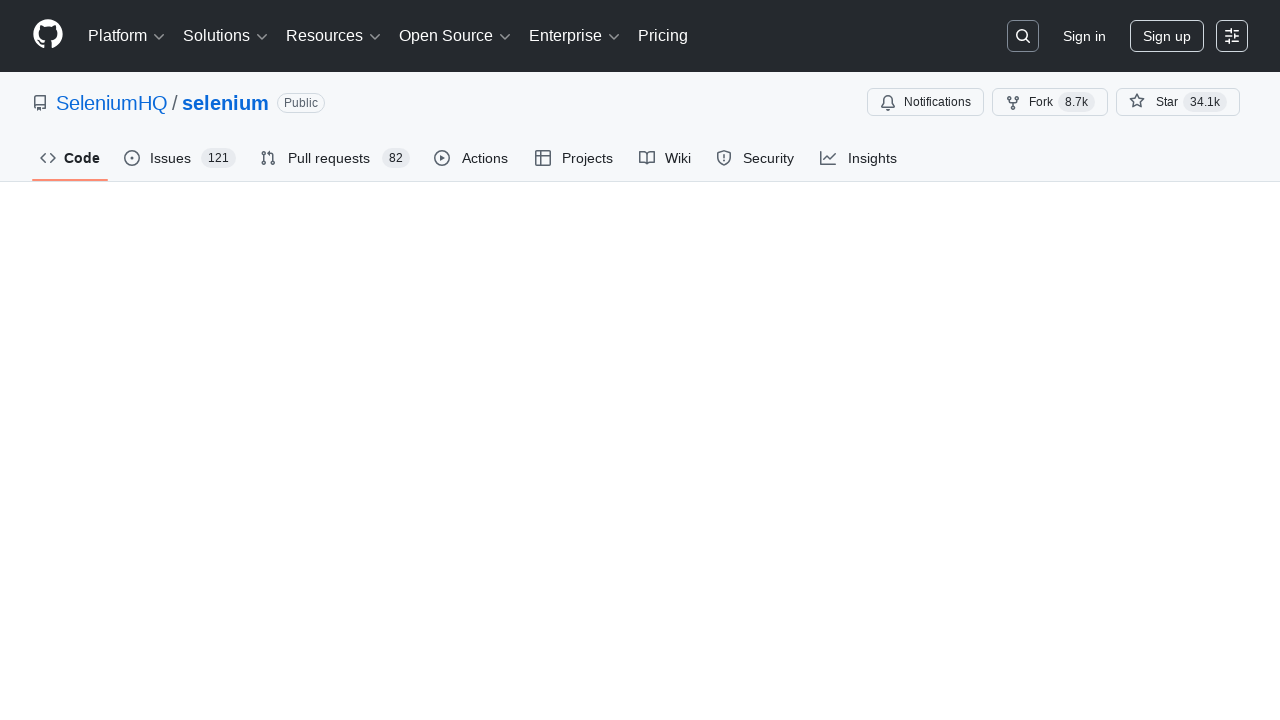

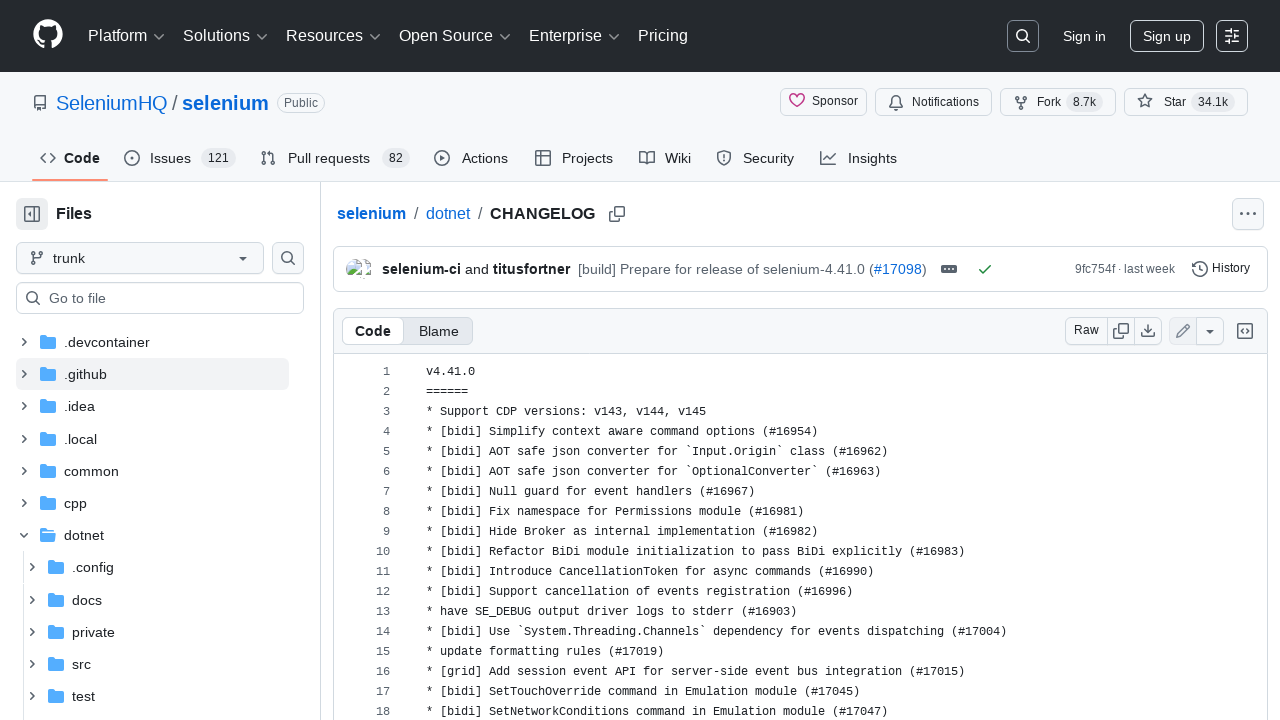